Tests that the Due column in table1 can be sorted in ascending order by clicking the column header and verifying the values are in increasing order

Starting URL: http://the-internet.herokuapp.com/tables

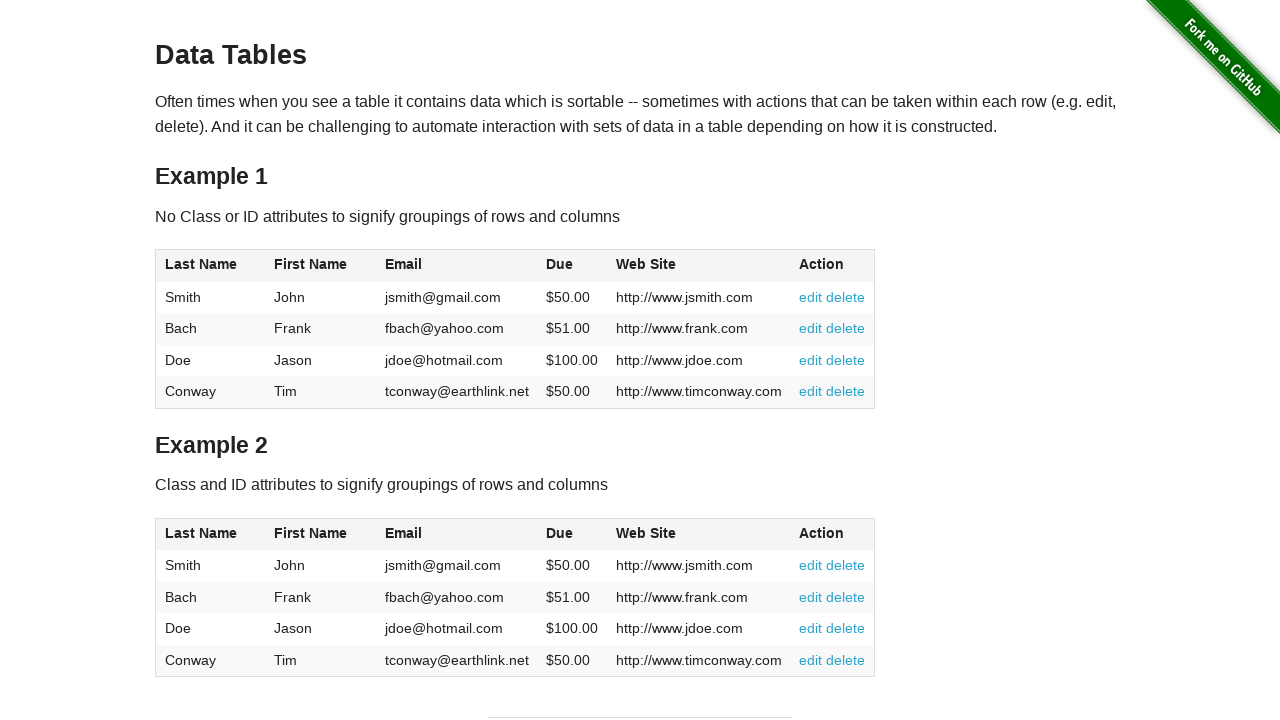

Clicked the Due column header to sort in ascending order at (572, 266) on #table1 thead tr th:nth-of-type(4)
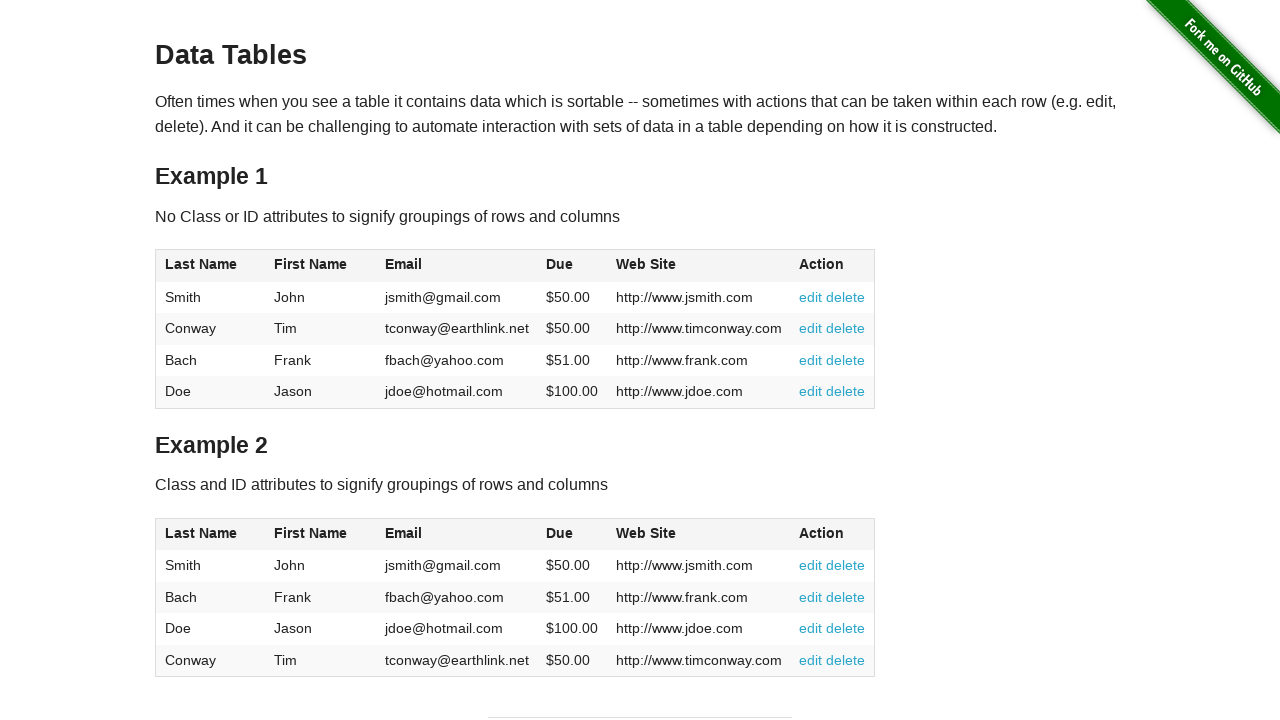

Waited for Due column values to load in table1
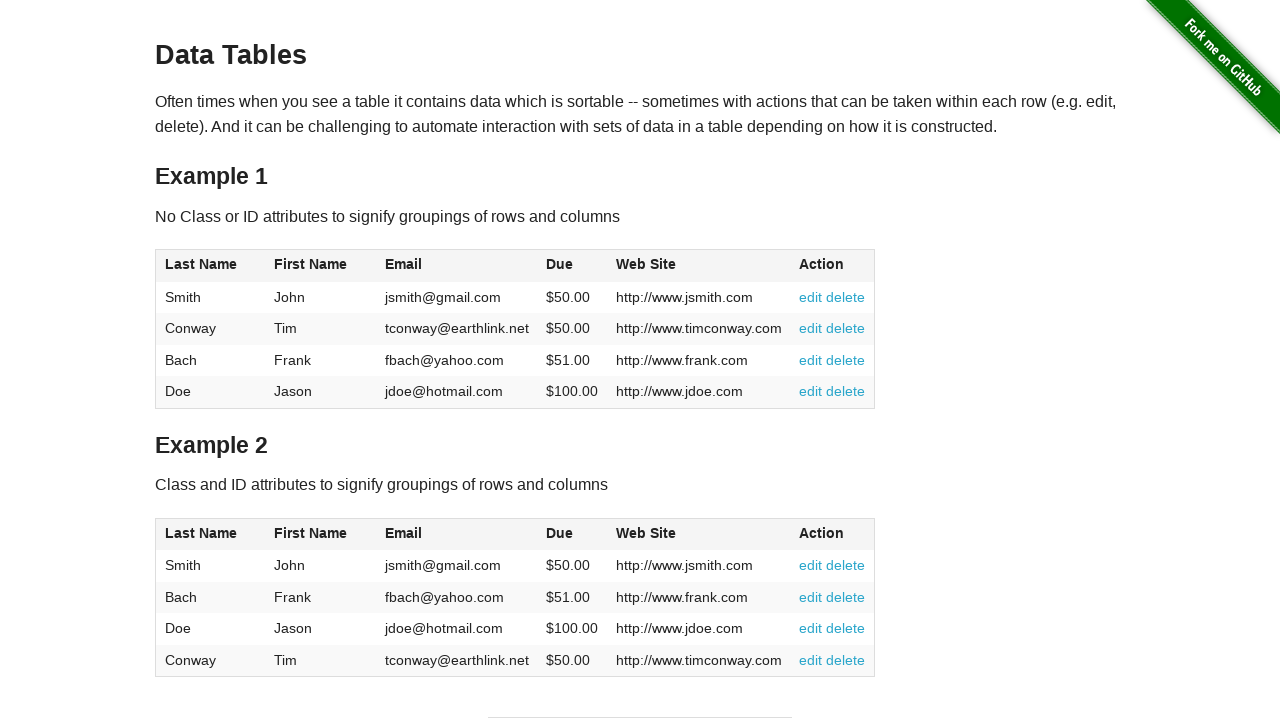

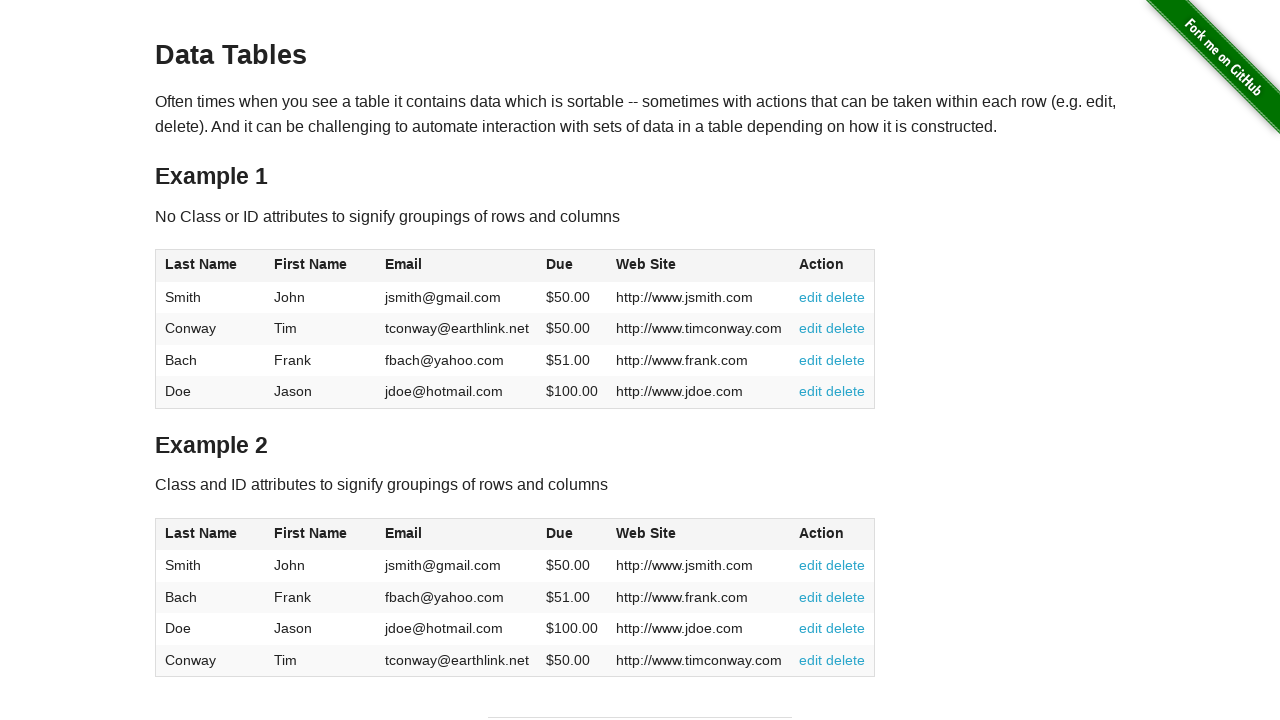